Verifies that the h2 element on the login page contains the correct text

Starting URL: https://the-internet.herokuapp.com/

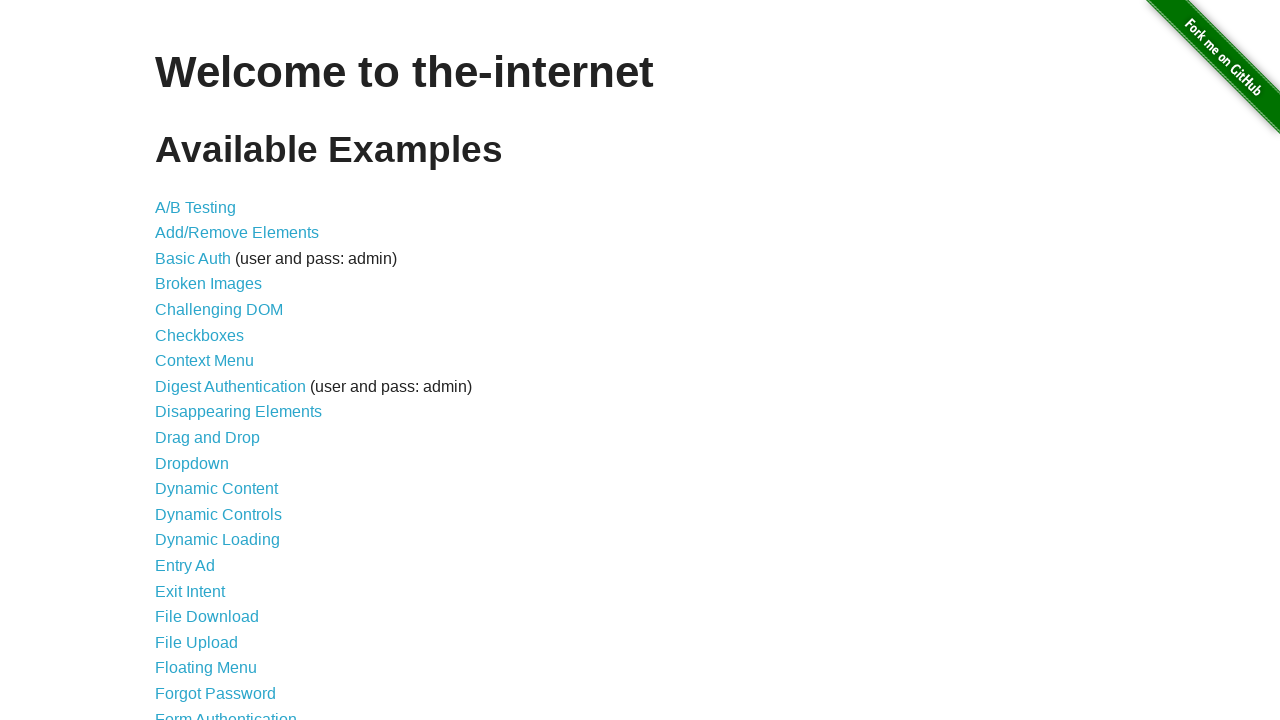

Clicked on login link at (226, 712) on a[href='/login']
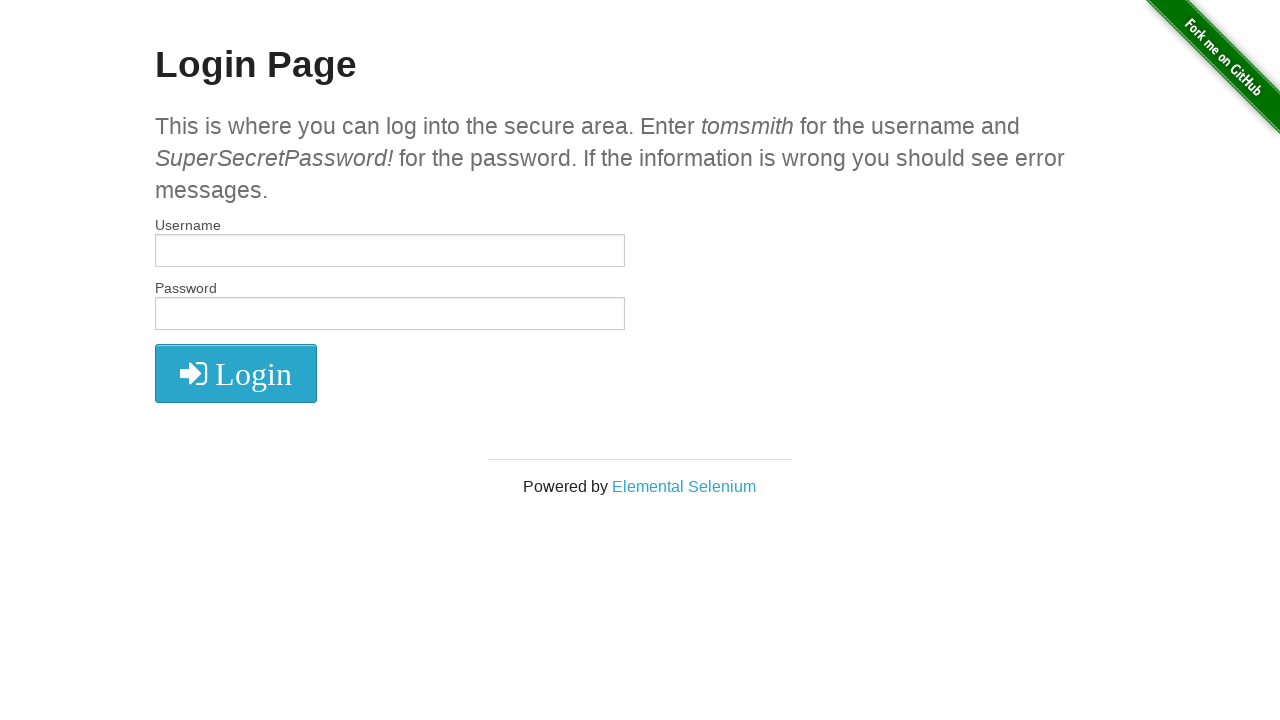

Retrieved h2 element text content
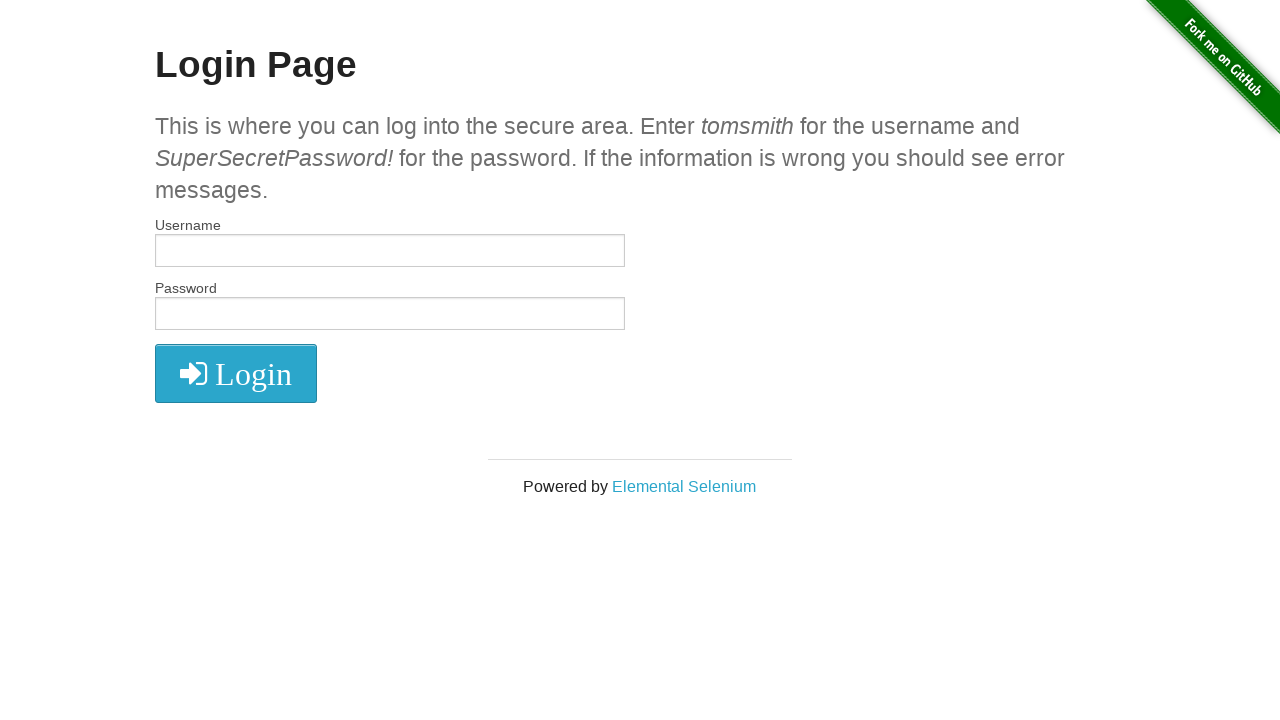

Verified h2 element contains correct text 'Login Page'
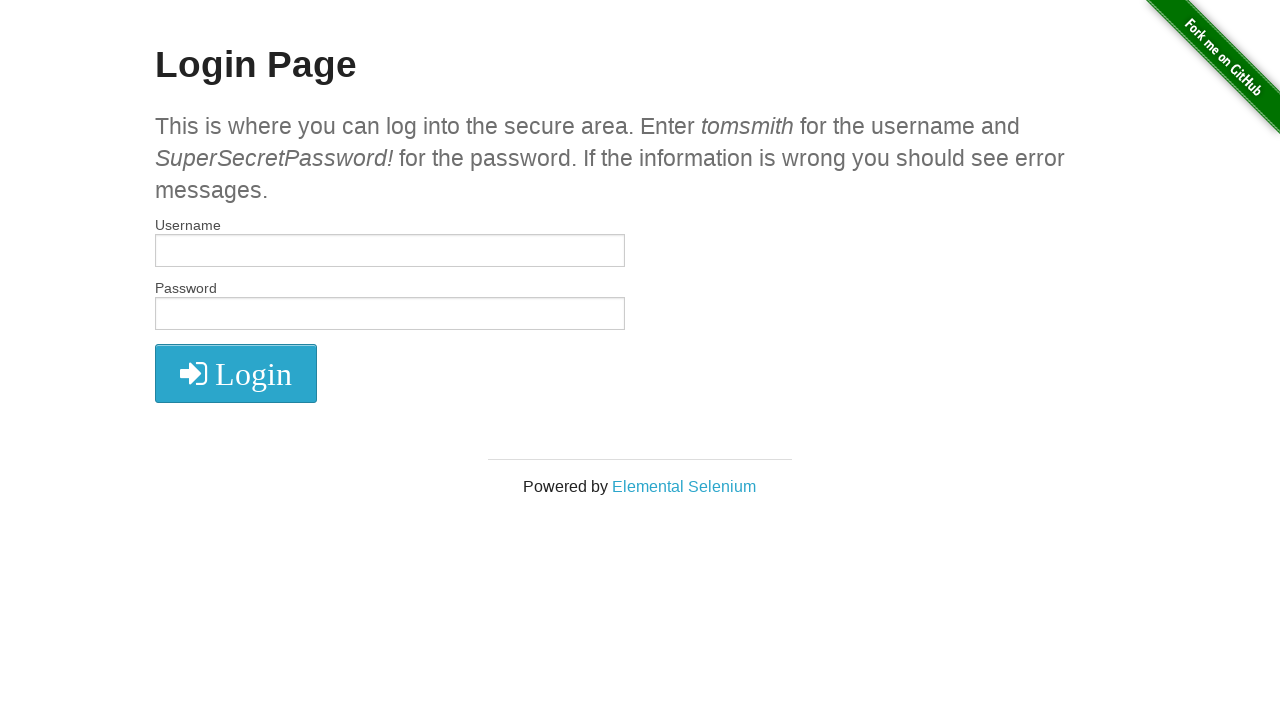

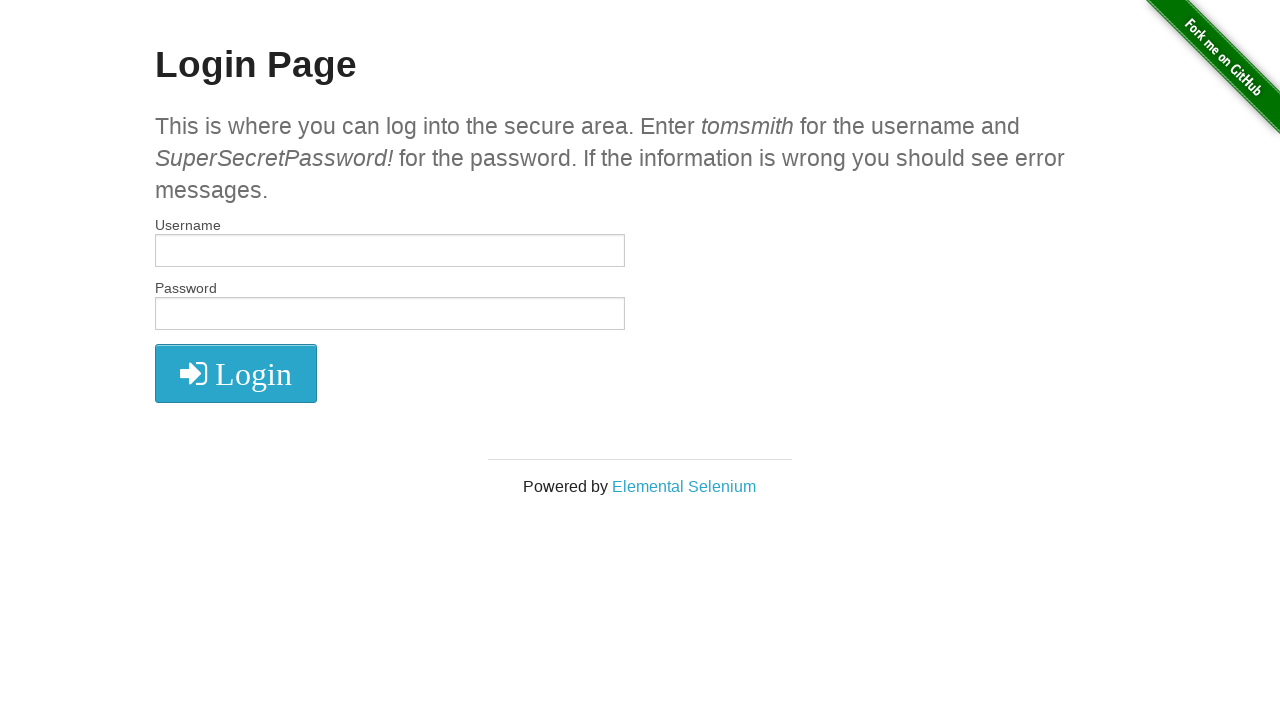